Tests the cart page by adding a product to cart and then navigating to the cart to verify the product appears in the cart table.

Starting URL: https://www.demoblaze.com/

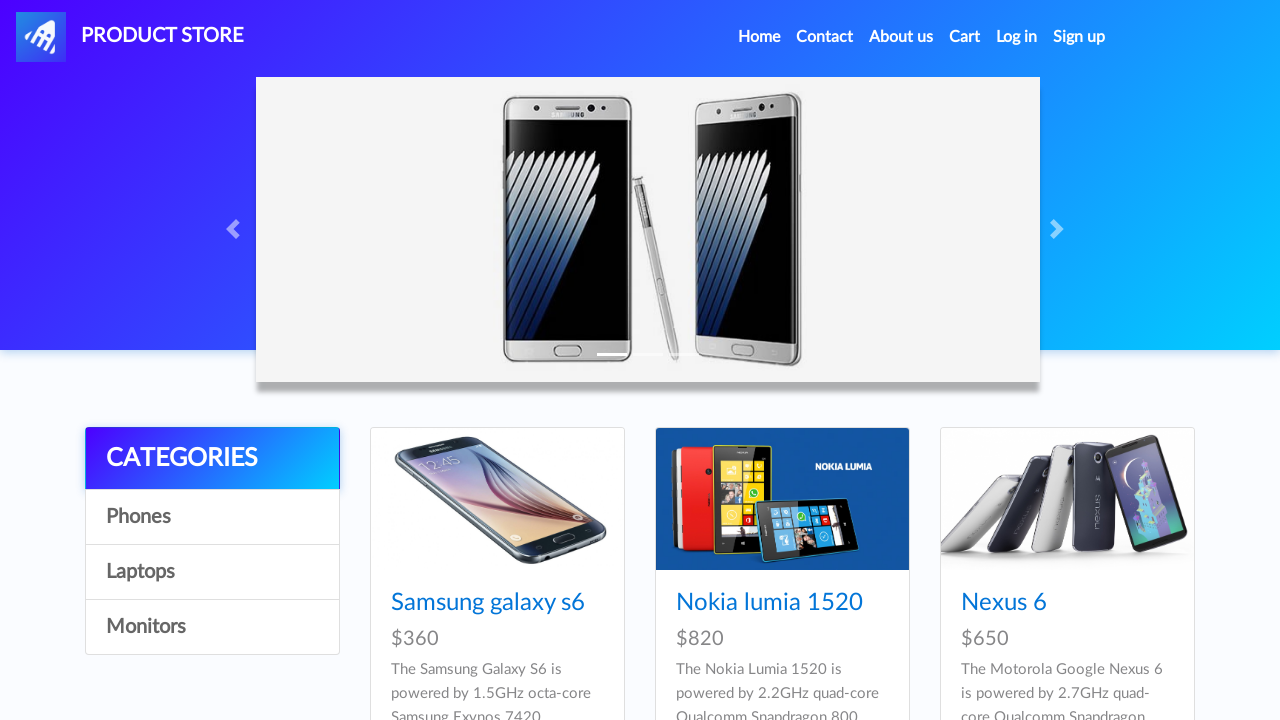

Set up dialog handler to accept alerts
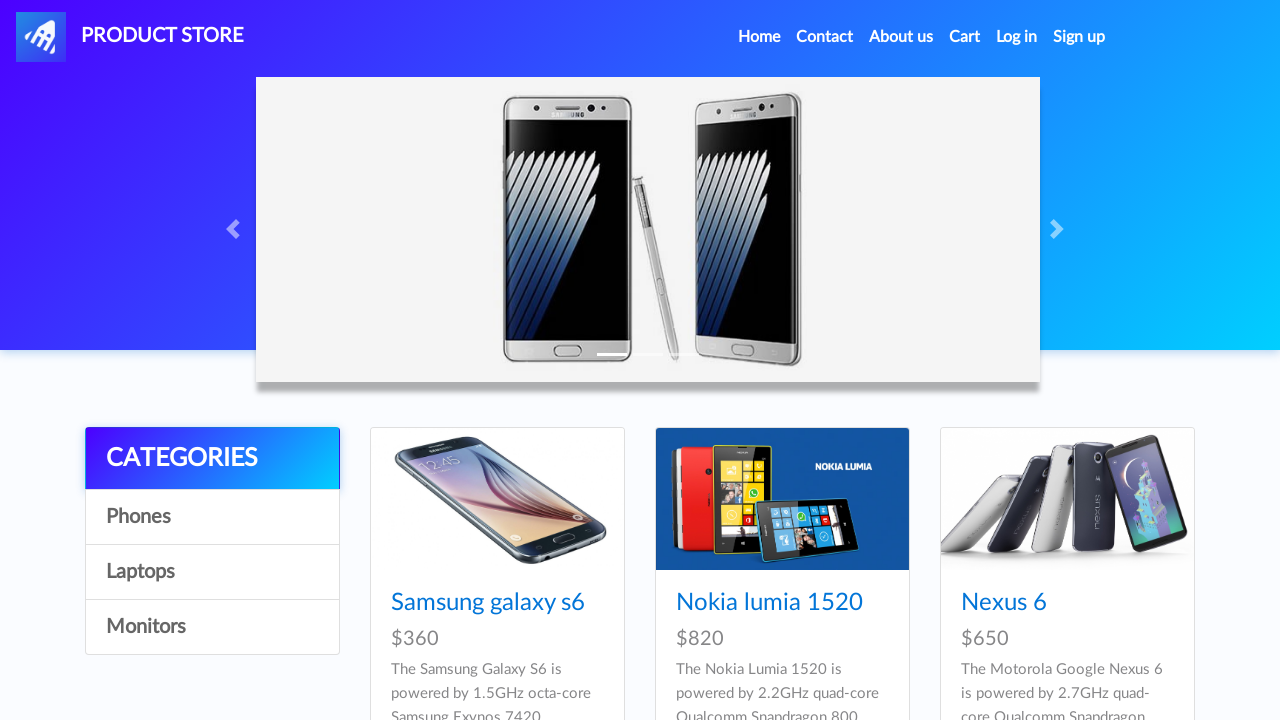

Clicked on Phones category at (212, 517) on text=Phones
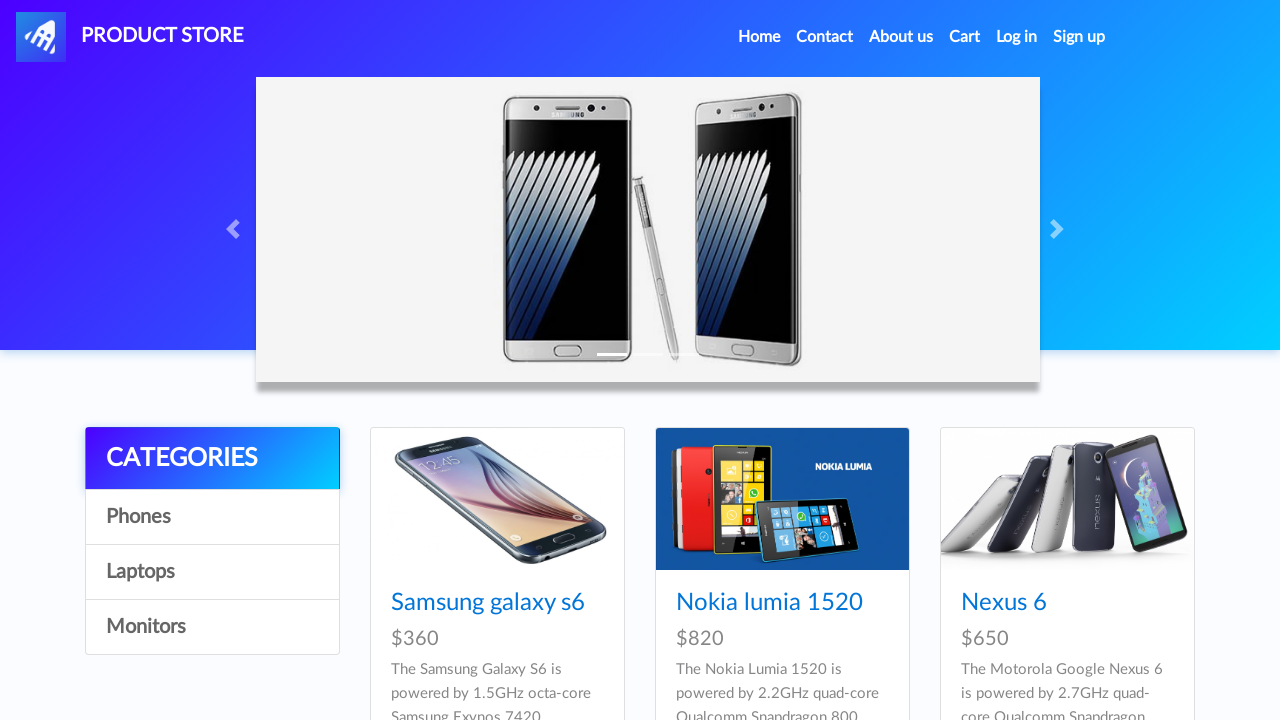

Waited for product cards to load
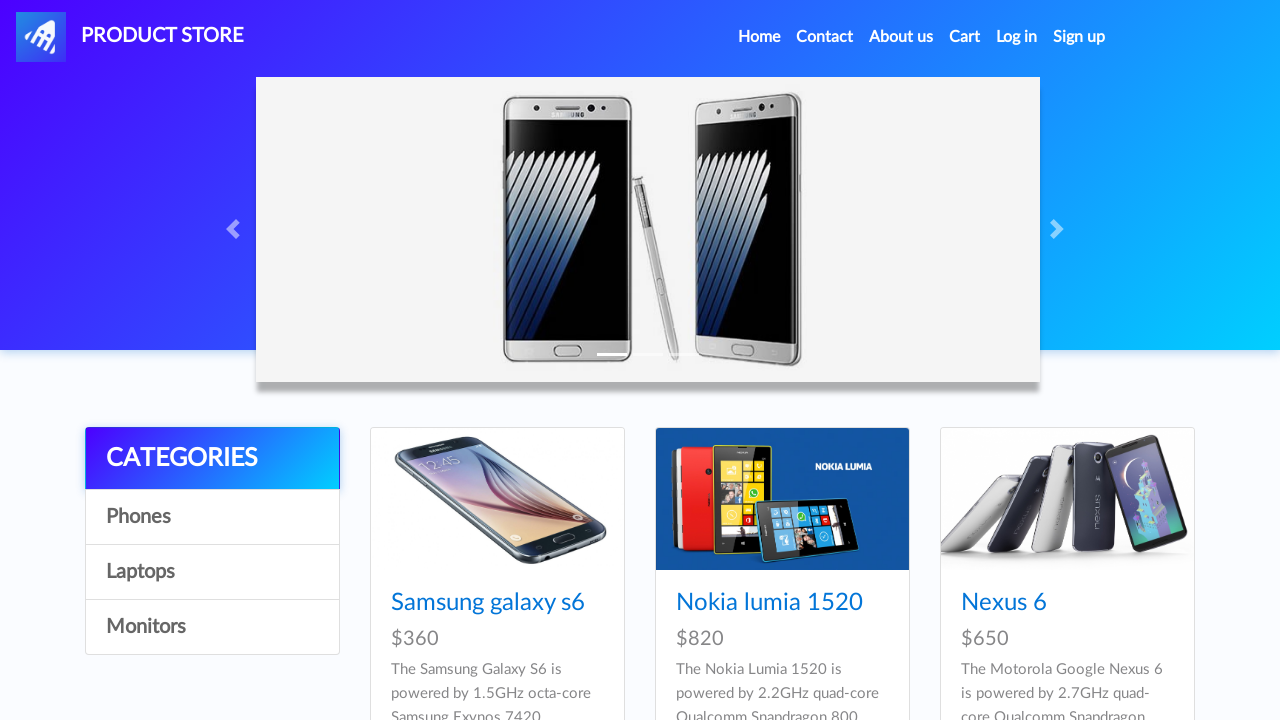

Clicked on Samsung galaxy s6 product at (488, 603) on text=Samsung galaxy s6
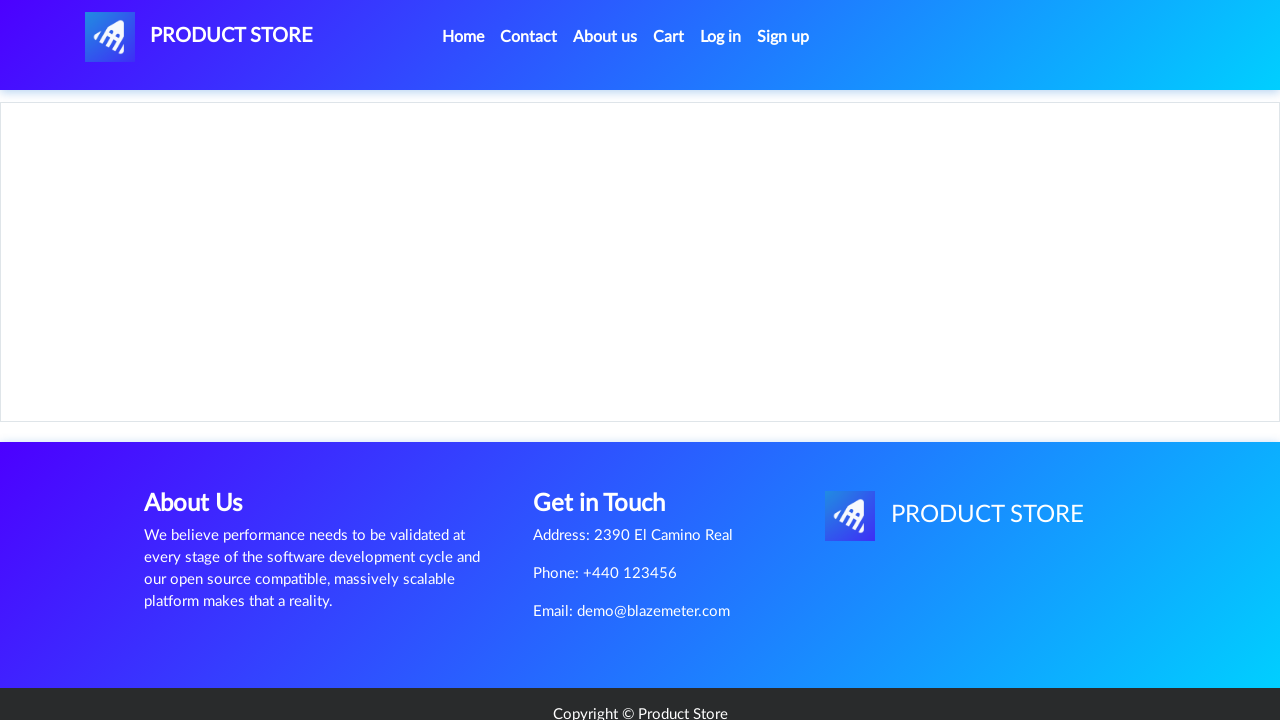

Waited for Add to Cart button to appear
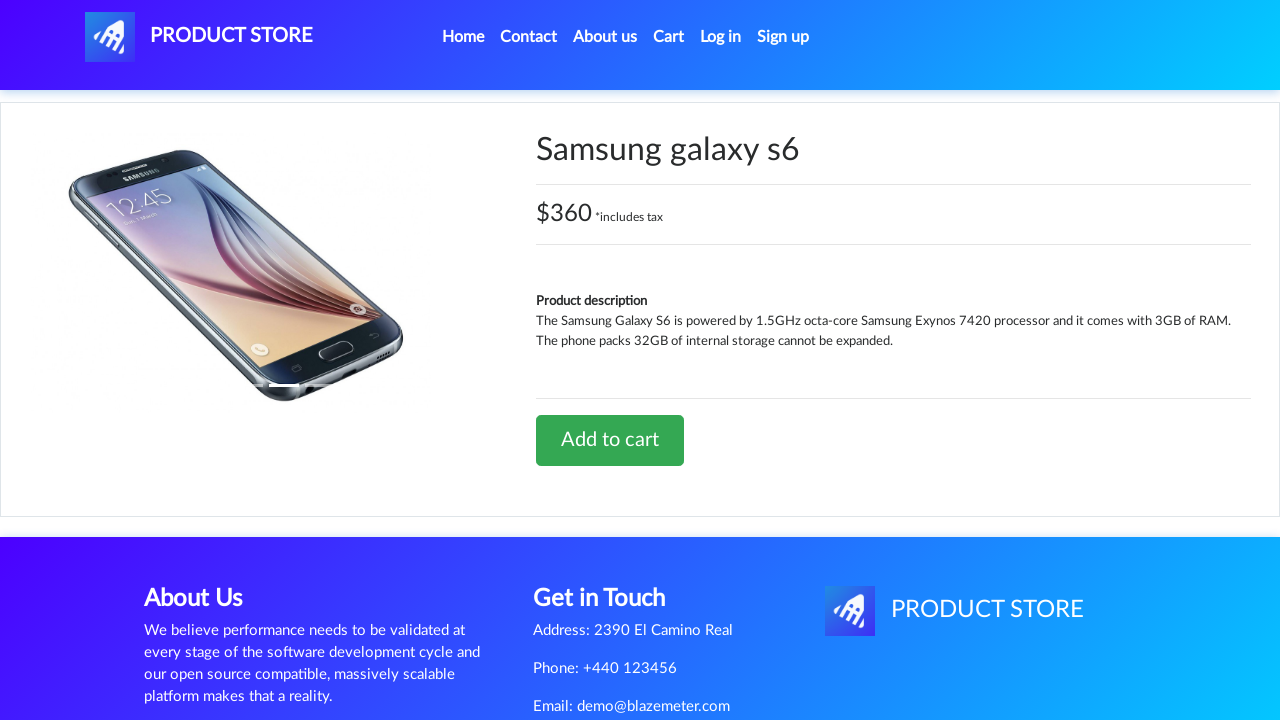

Clicked Add to Cart button at (610, 440) on a.btn.btn-success.btn-lg
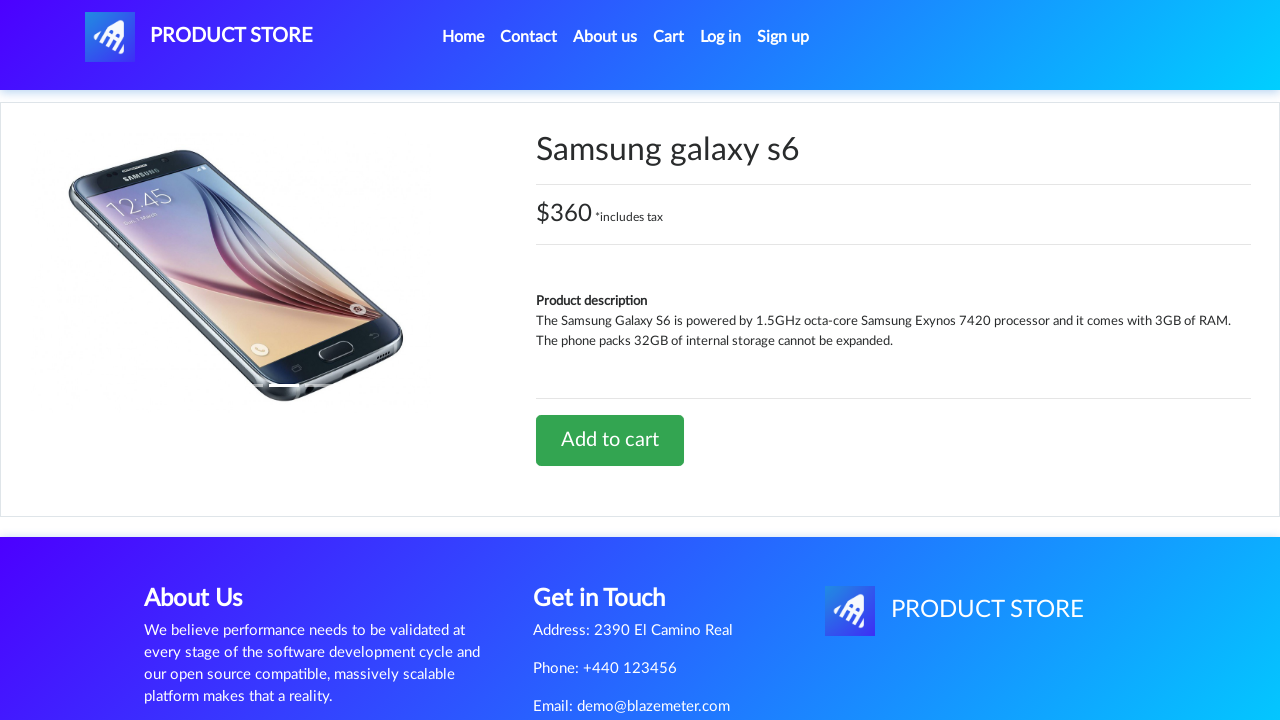

Waited for alert confirmation dialog to be handled
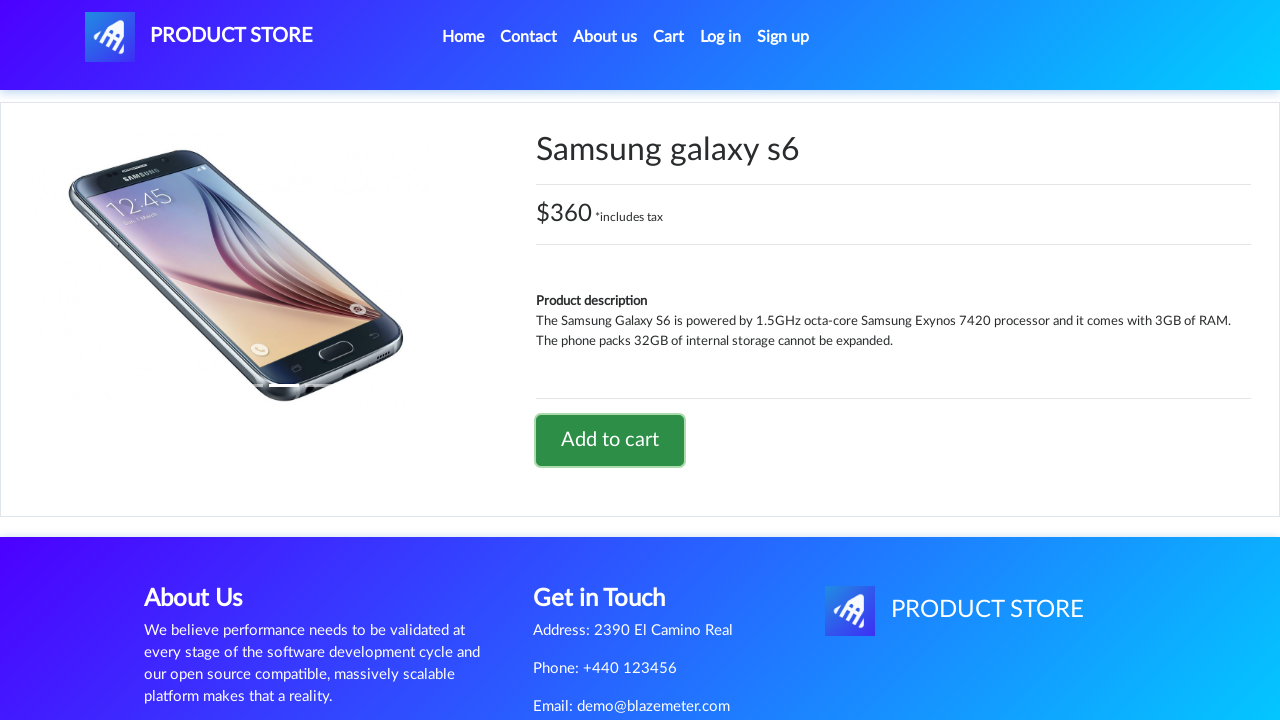

Clicked on Cart link at (669, 37) on text=Cart
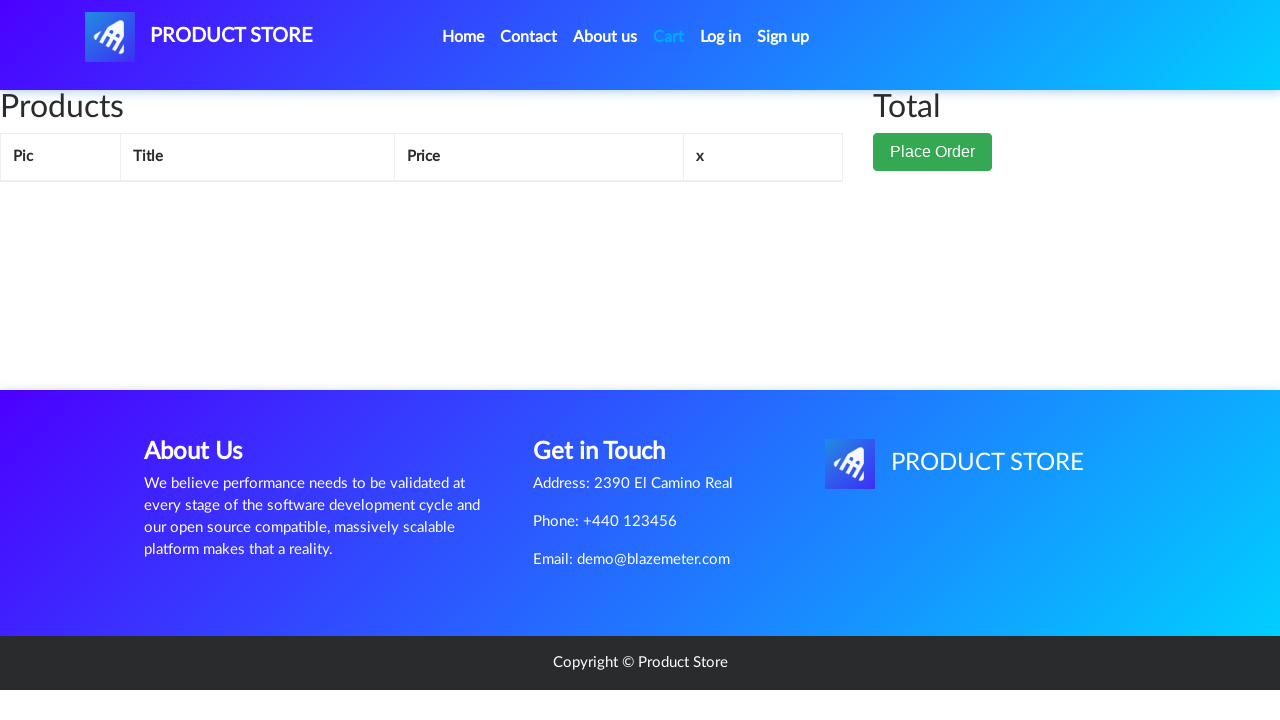

Waited for cart table to be visible
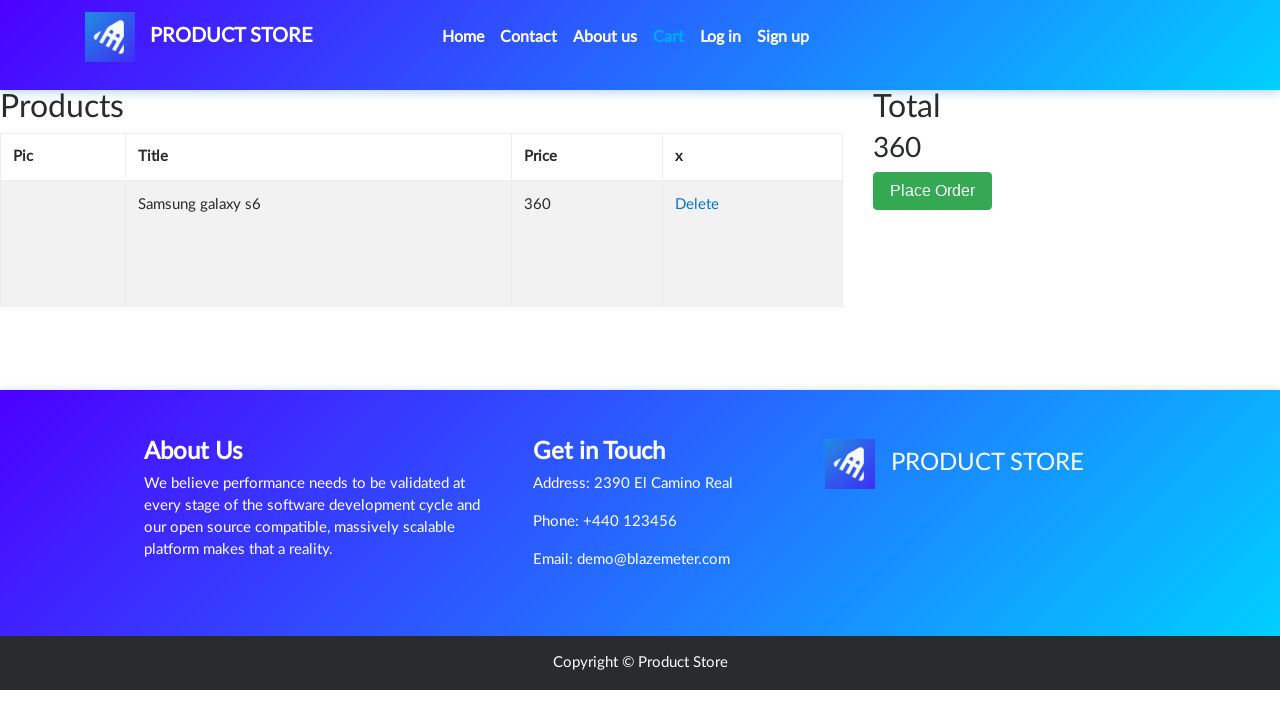

Waited for product details to appear in cart table
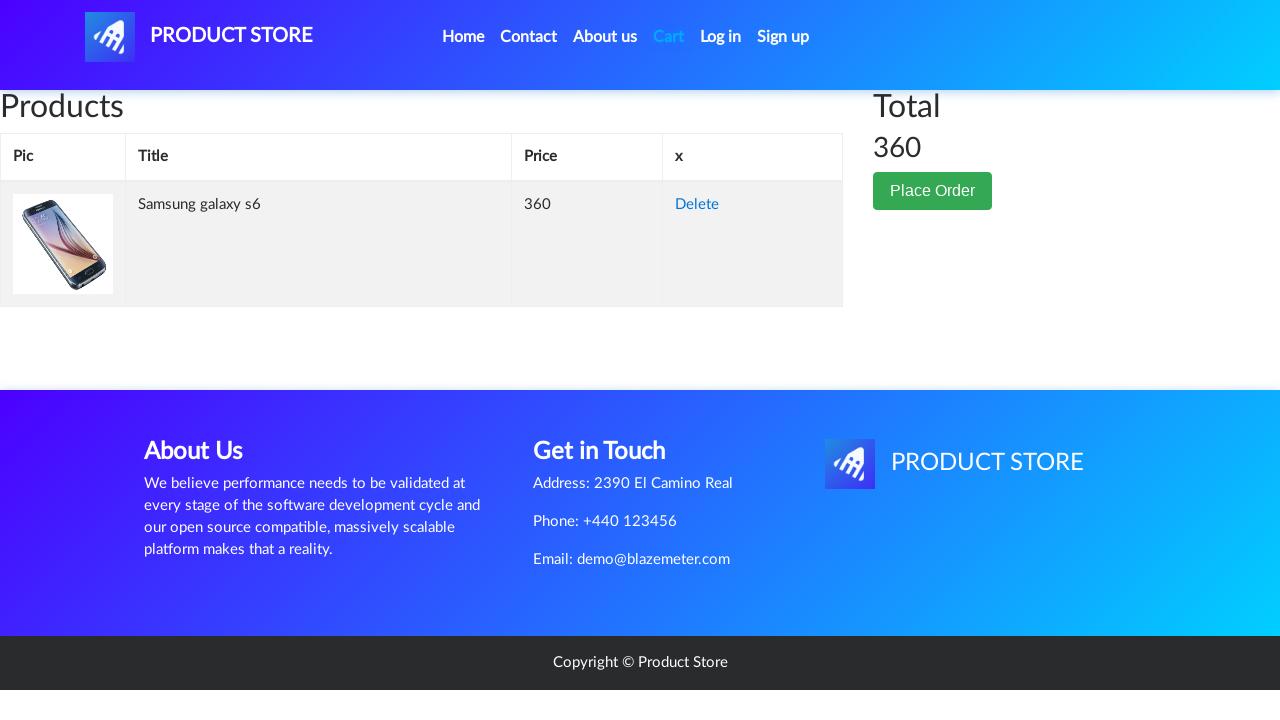

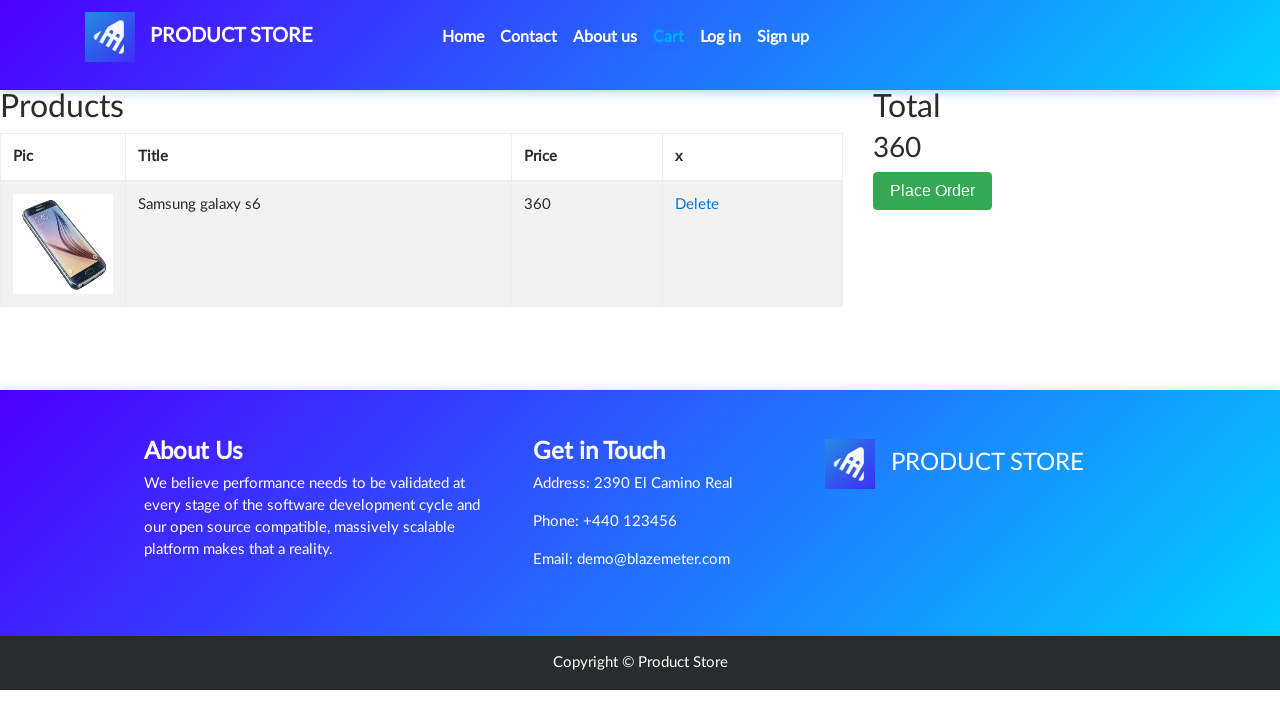